Tests Python.org search functionality by entering a search query and submitting the form, then verifying results are found

Starting URL: http://www.python.org

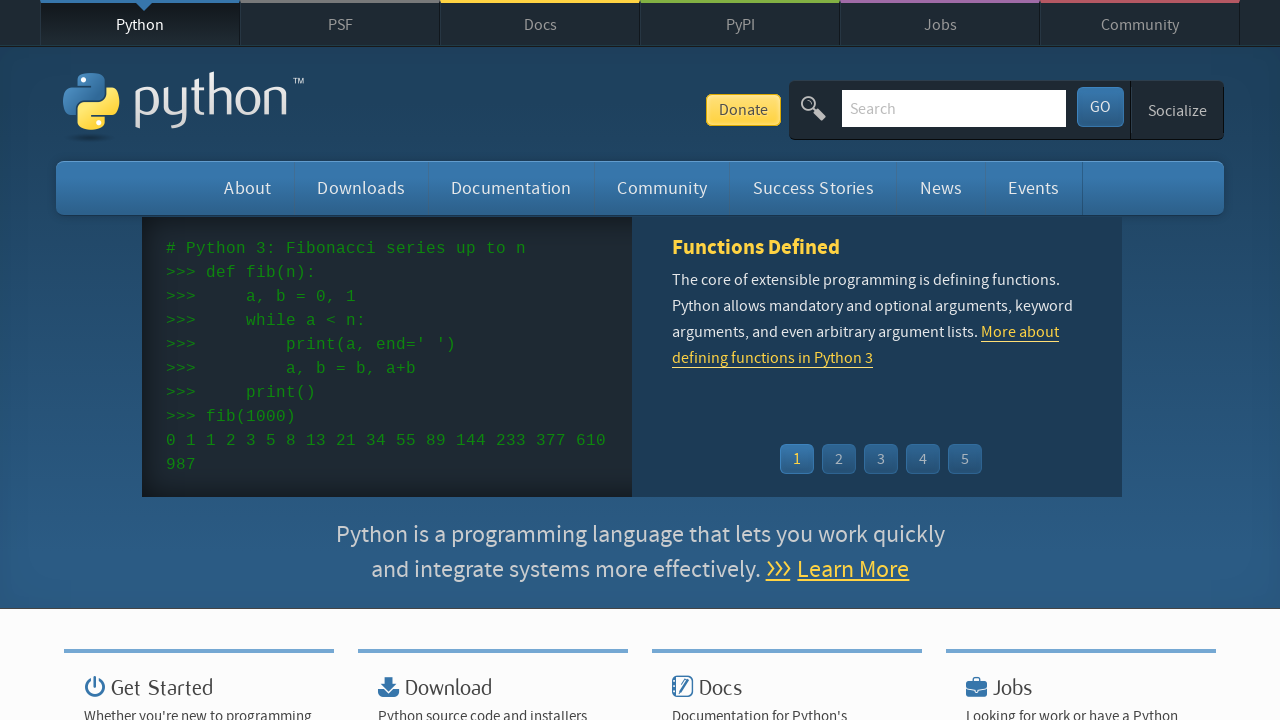

Verified 'Python' is in the page title
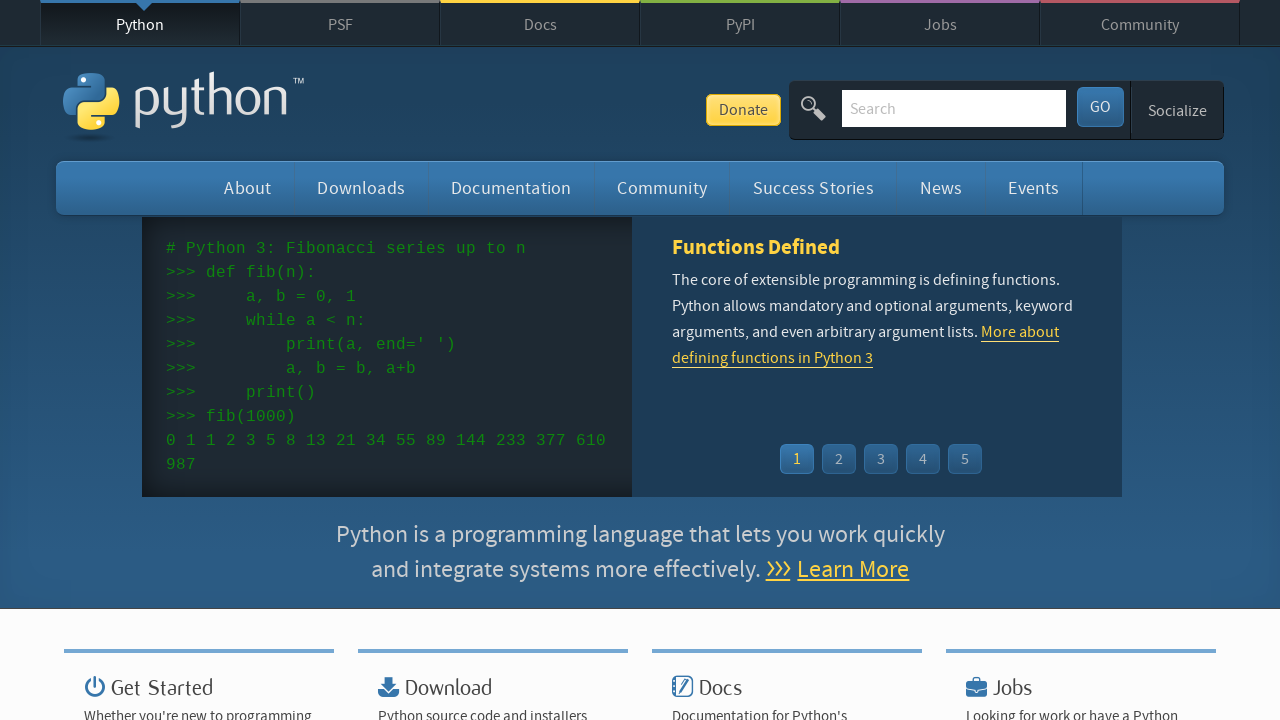

Filled search box with 'pycon' query on input[name='q']
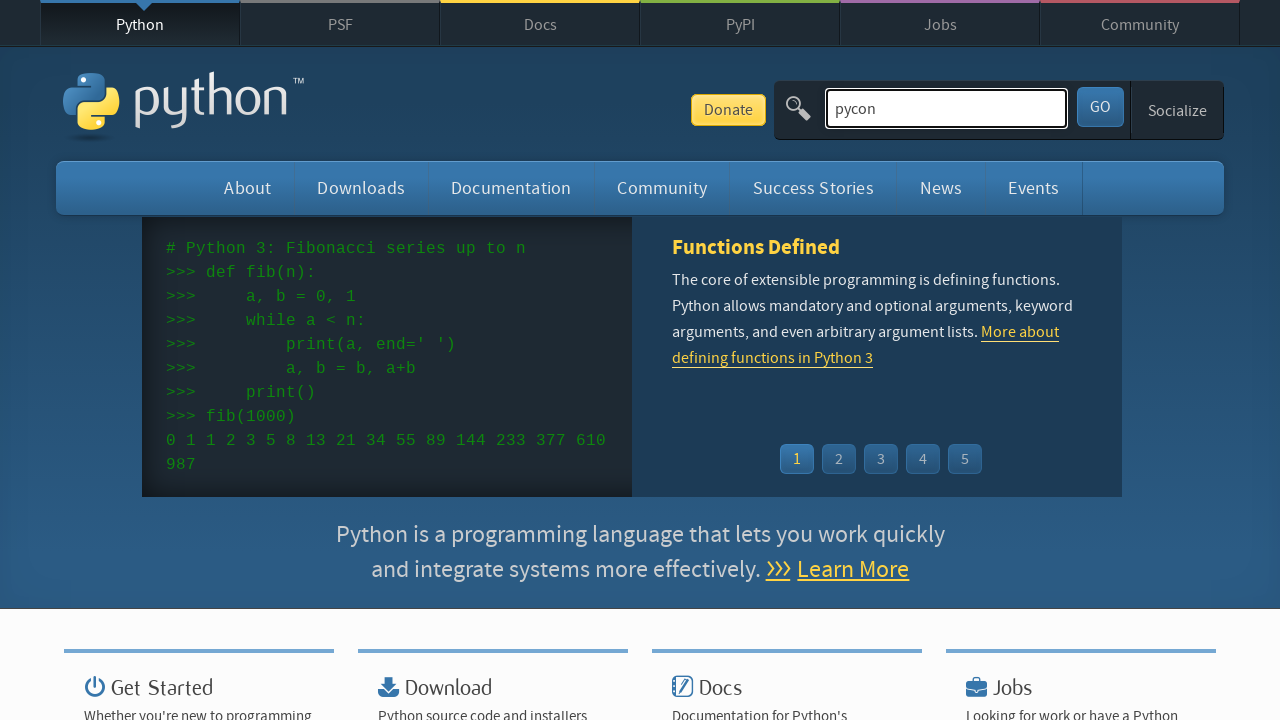

Pressed Enter to submit search form on input[name='q']
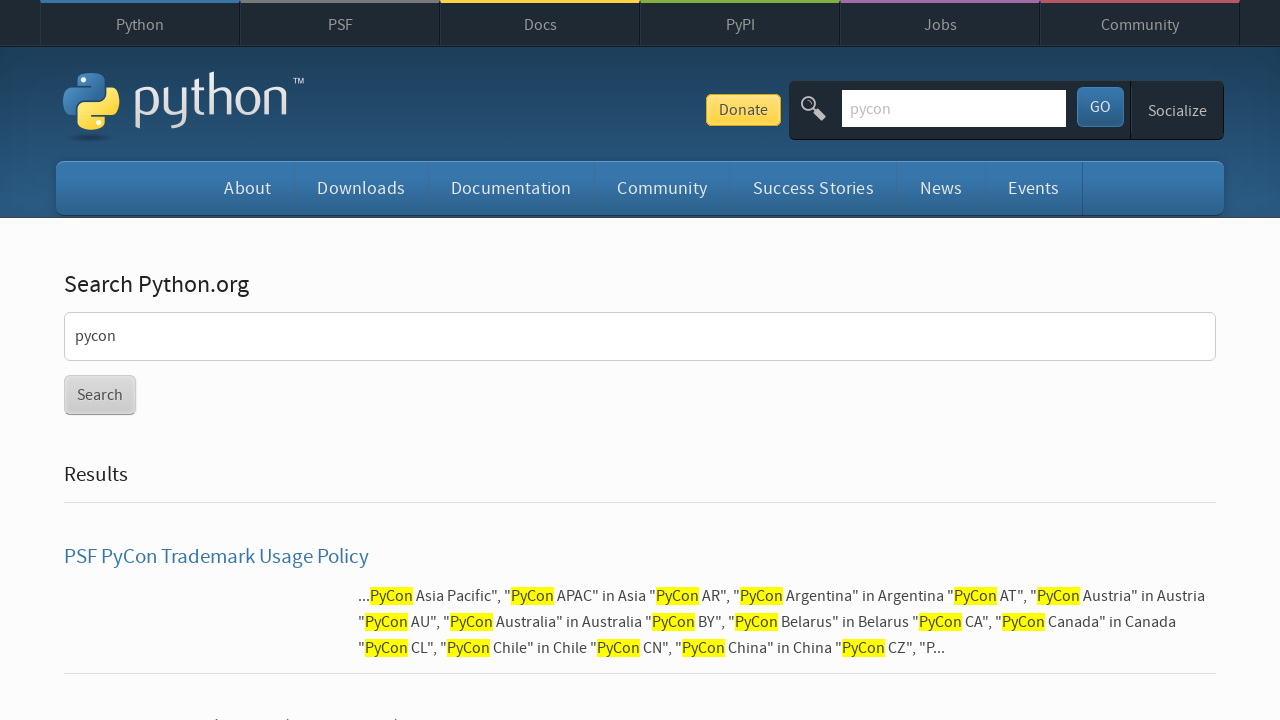

Waited for page to finish loading (domcontentloaded)
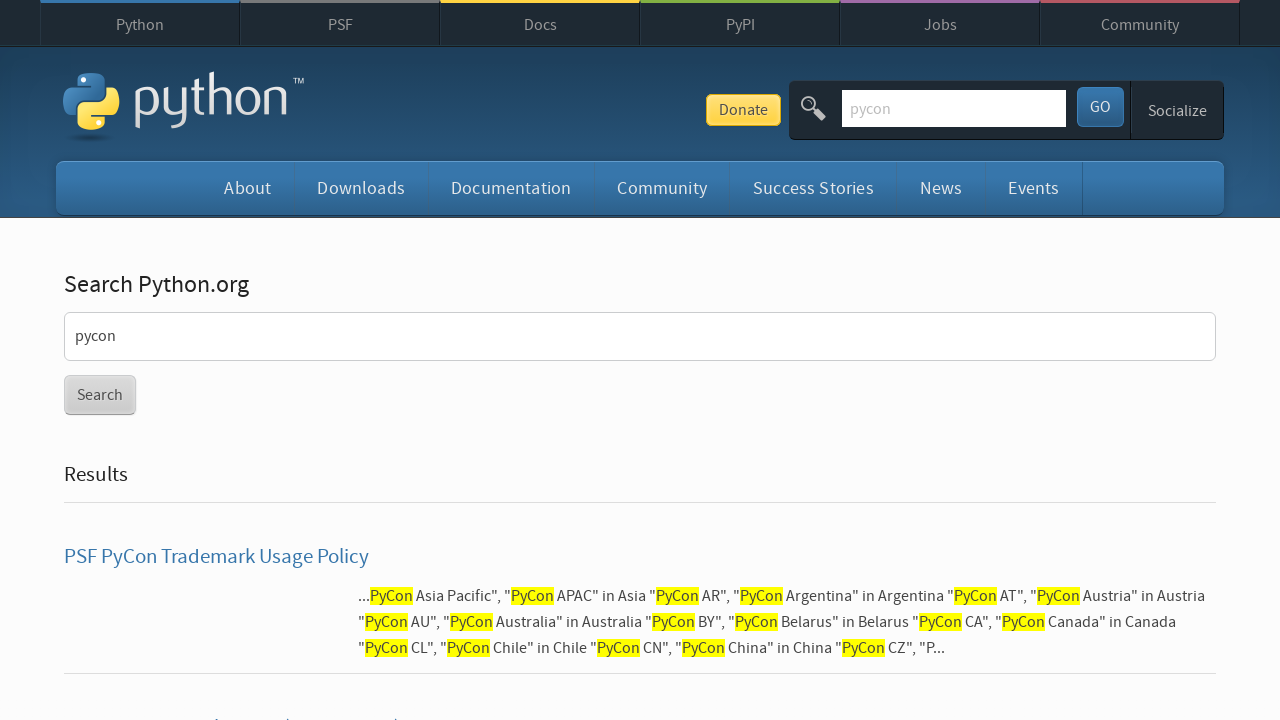

Verified search results were found (no 'No results found' message)
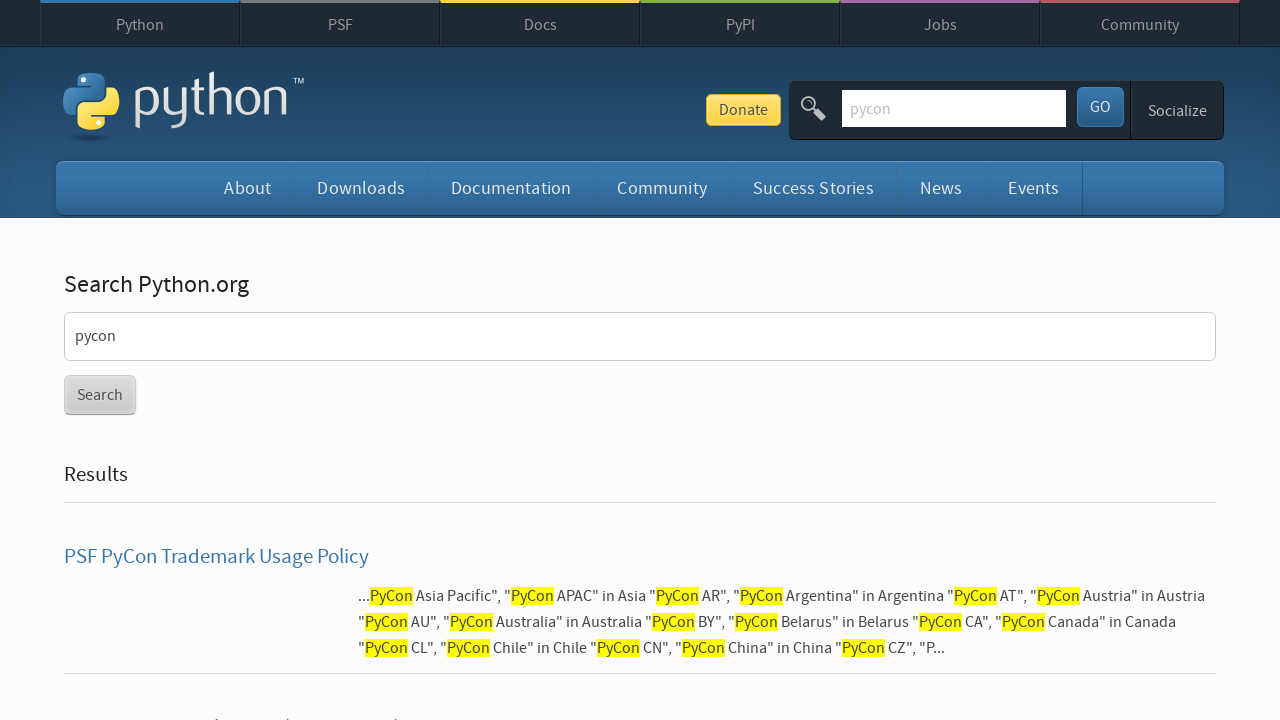

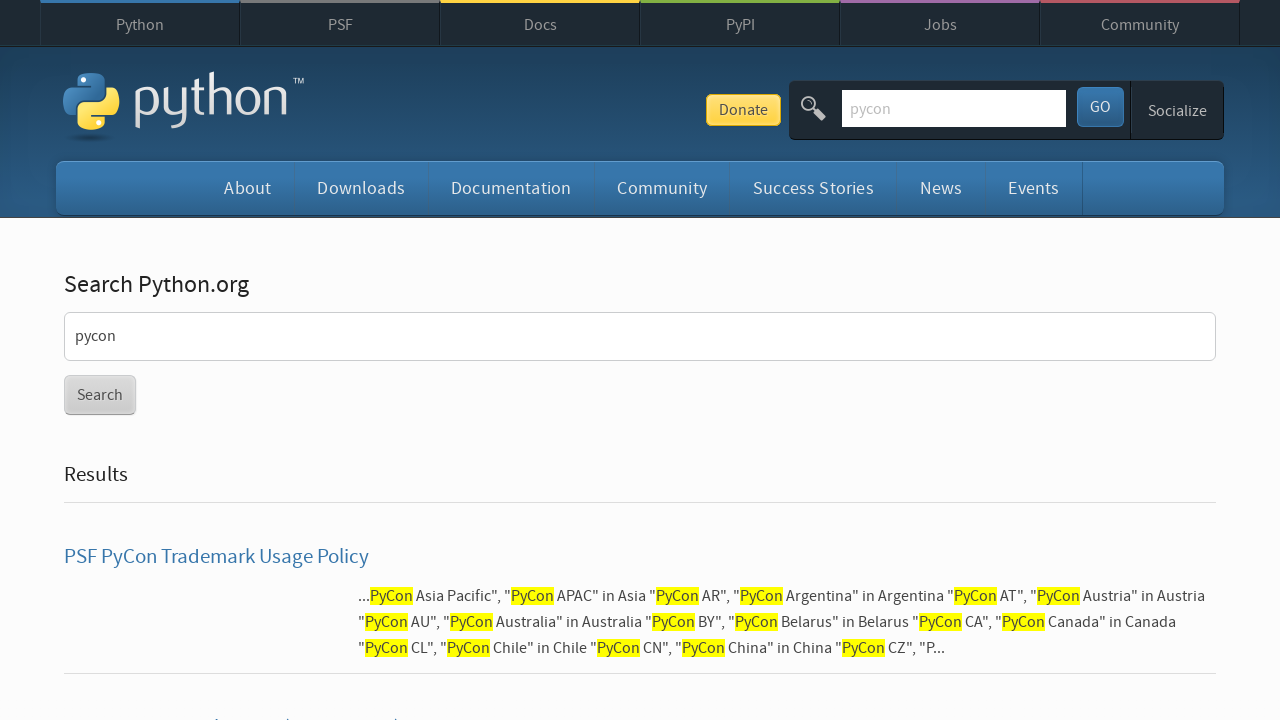